Tests window switching functionality by clicking a link that opens a new window and switching to it

Starting URL: https://the-internet.herokuapp.com/windows

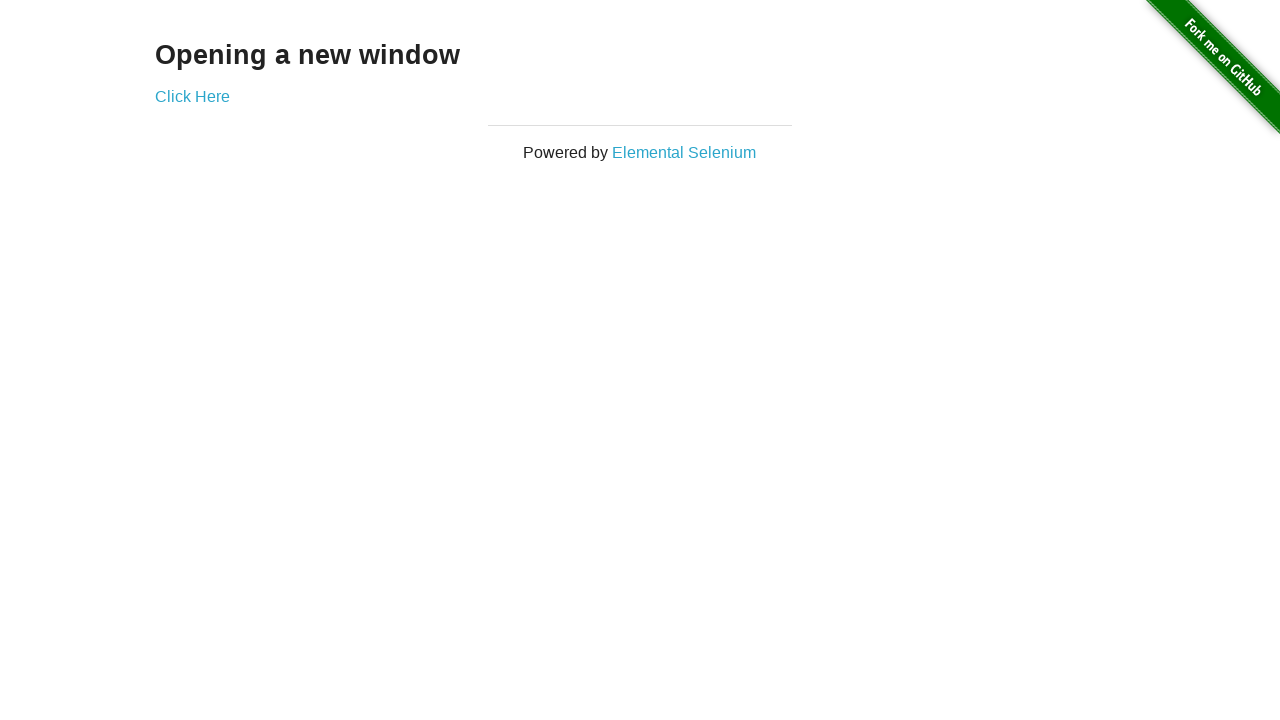

Clicked 'Click Here' link to open new window at (192, 96) on xpath=//a[.='Click Here']
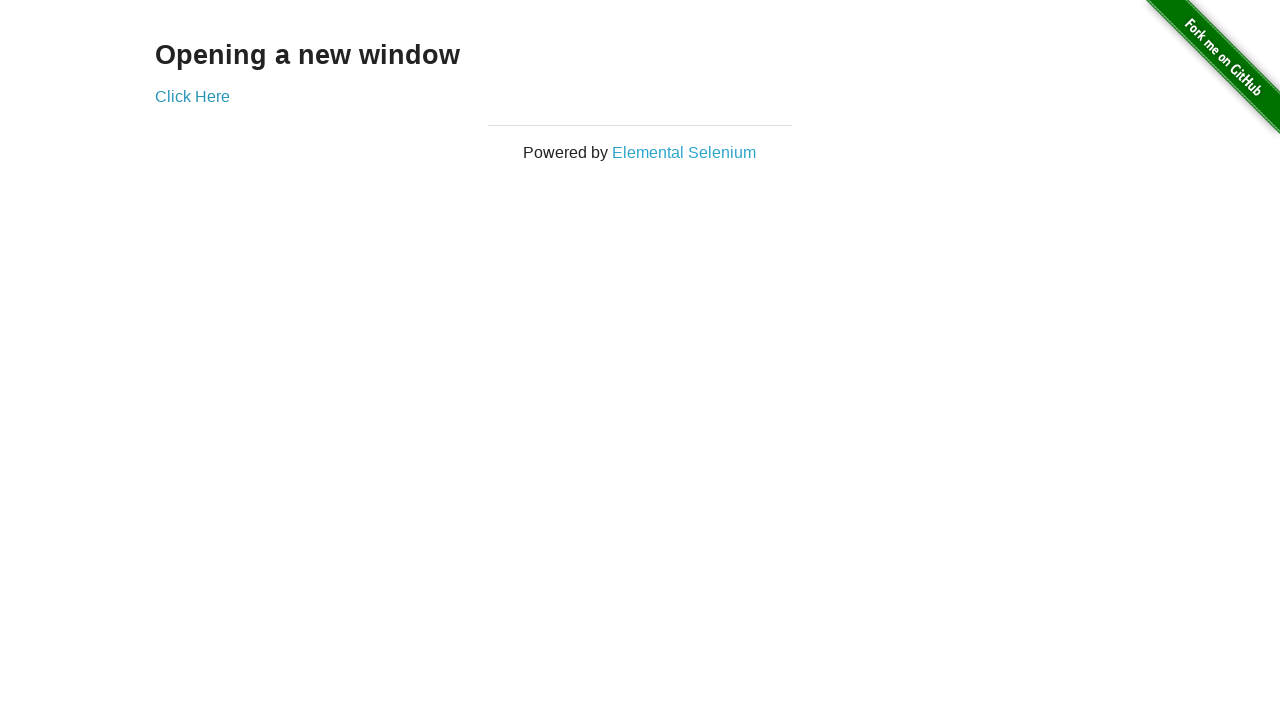

Waited for new window/tab to open
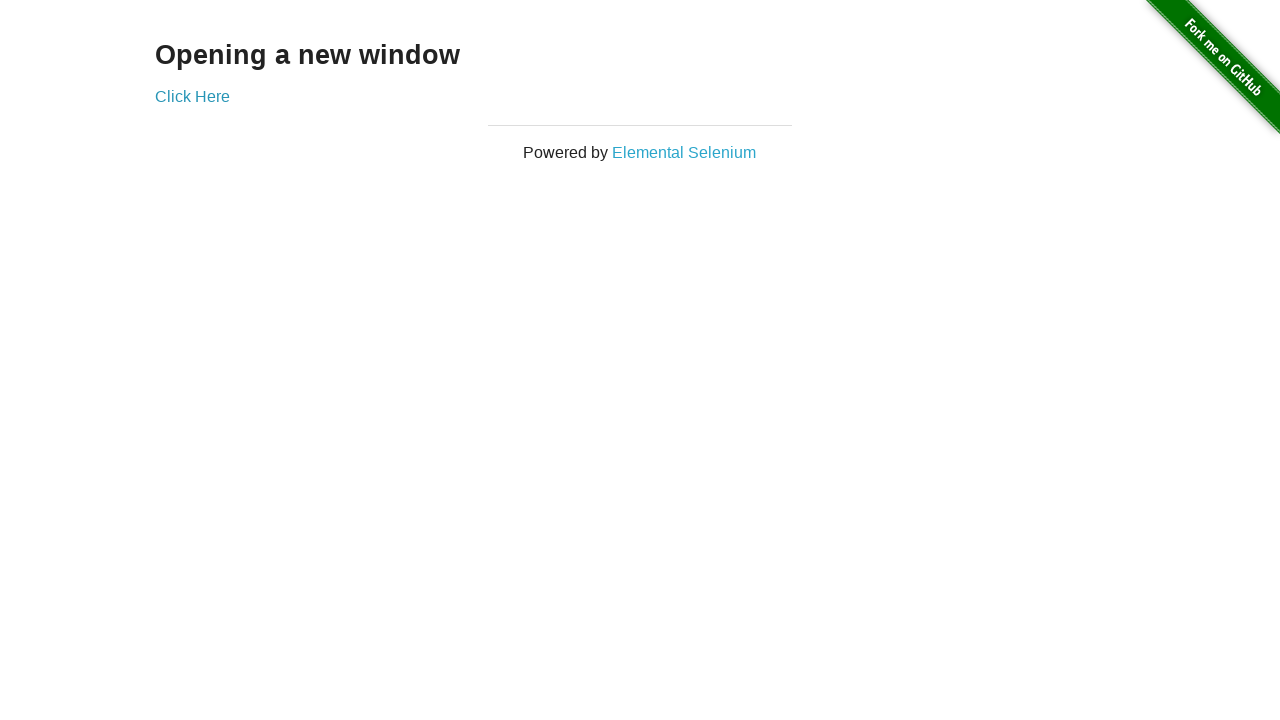

New page loaded and ready
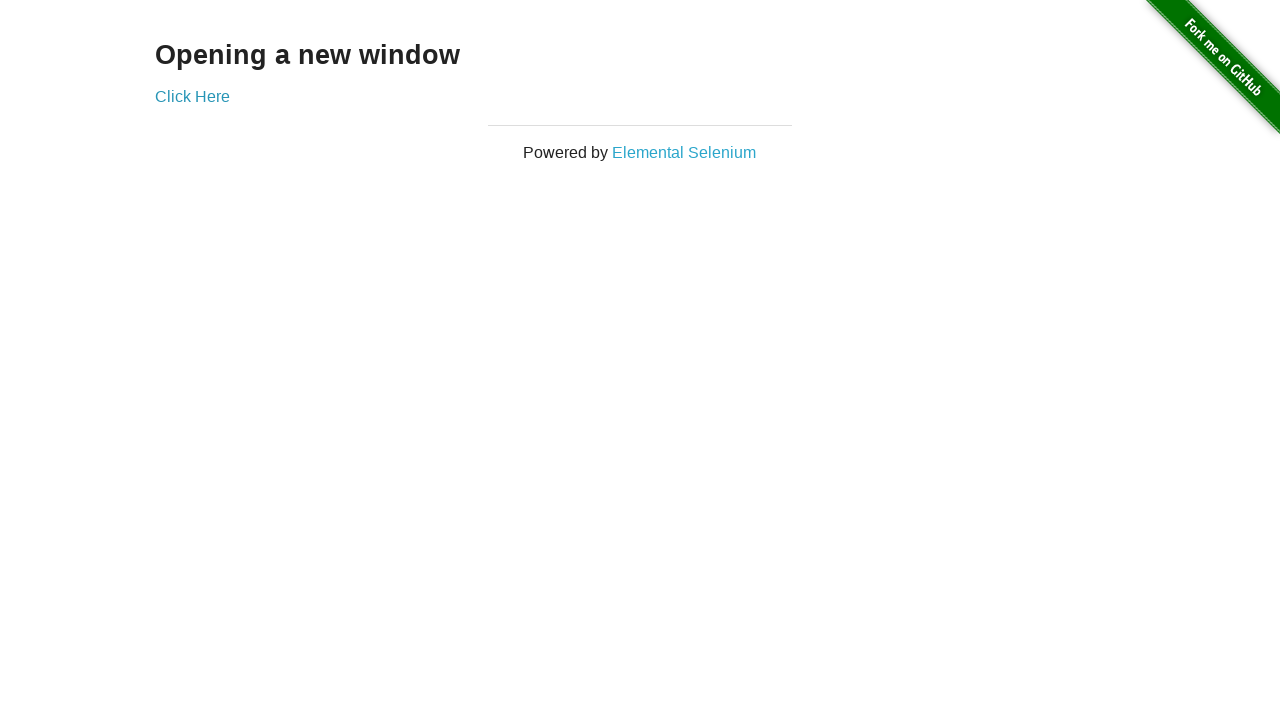

Switched to new window/tab
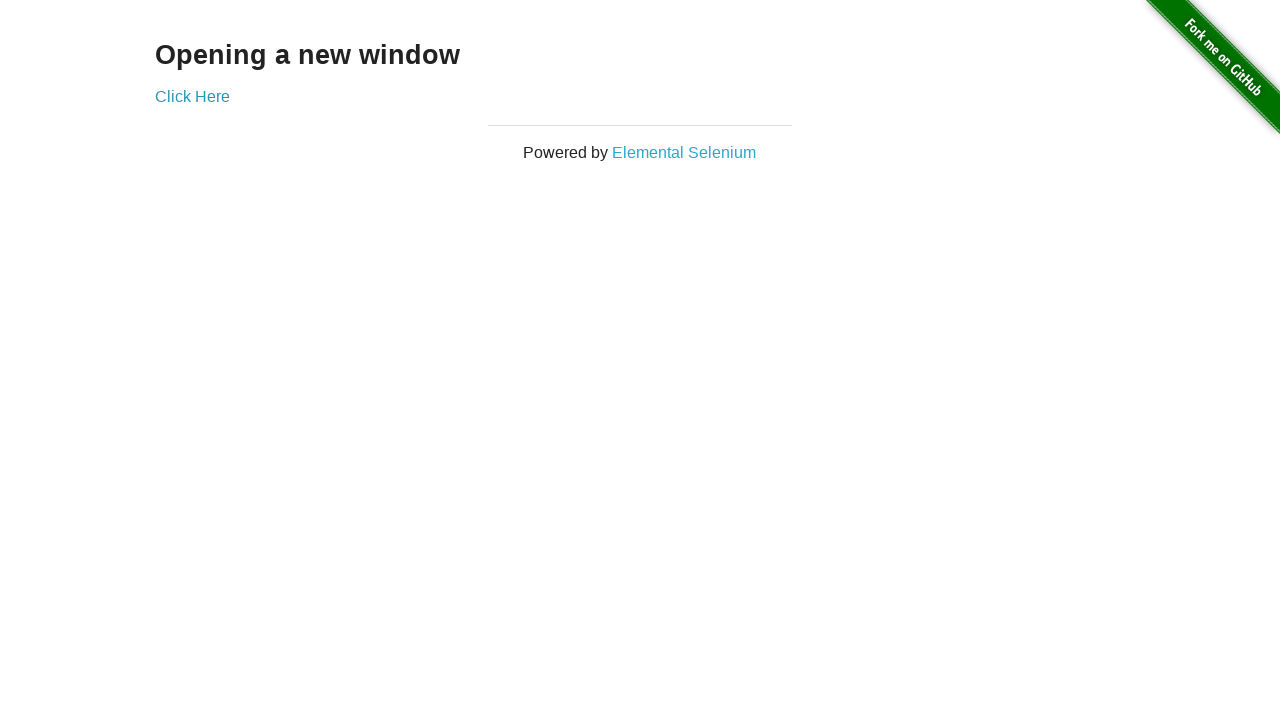

Verified new page loaded by finding h3 header element
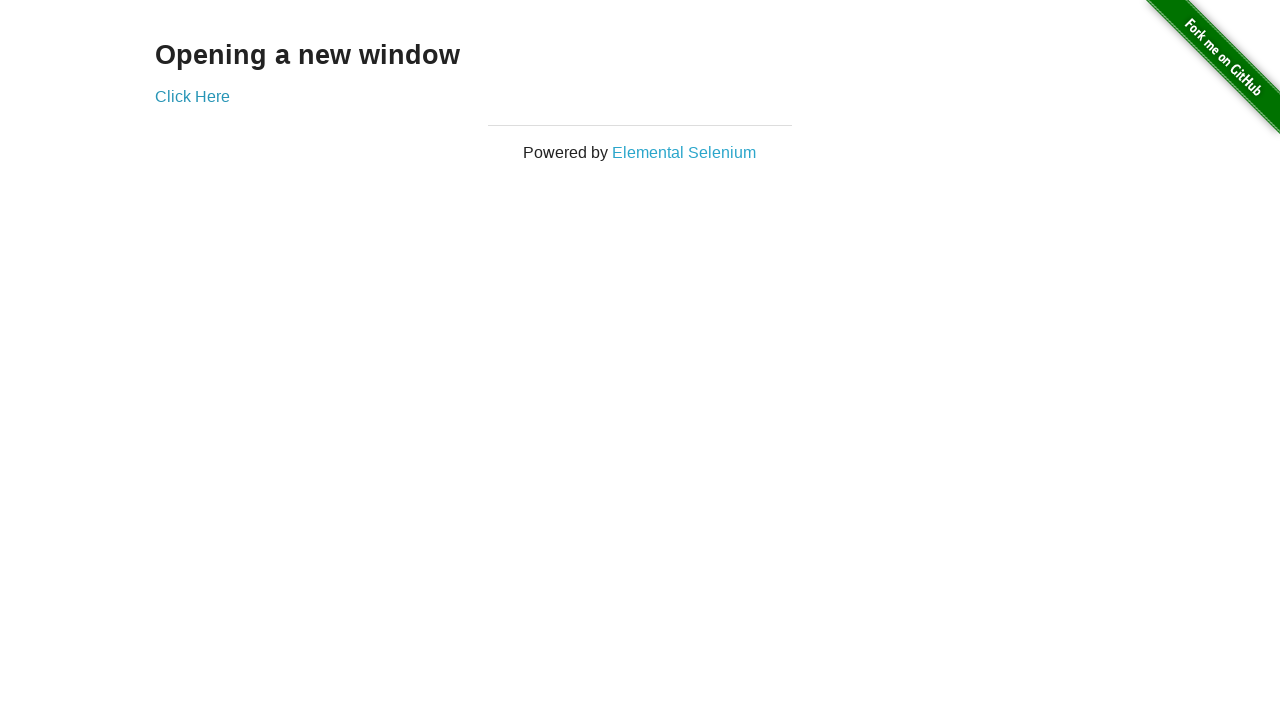

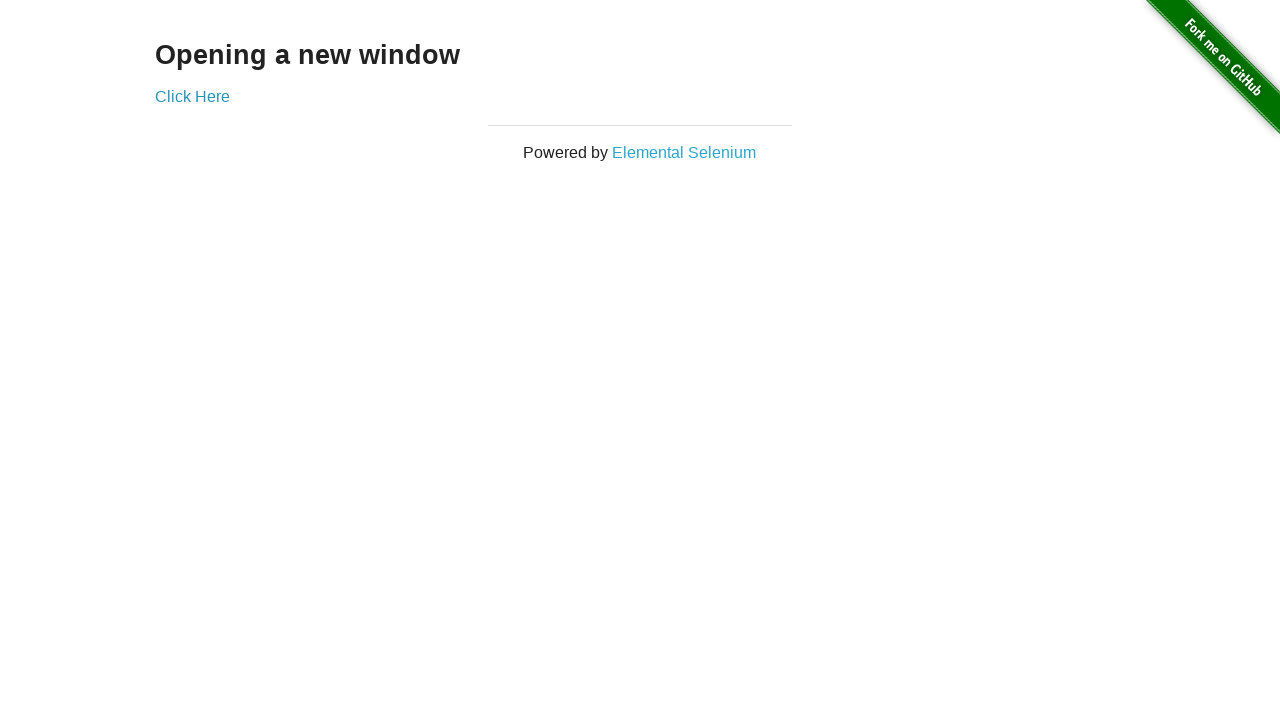